Tests radio button functionality by clicking the second radio button and verifying it becomes selected

Starting URL: https://rahulshettyacademy.com/AutomationPractice/

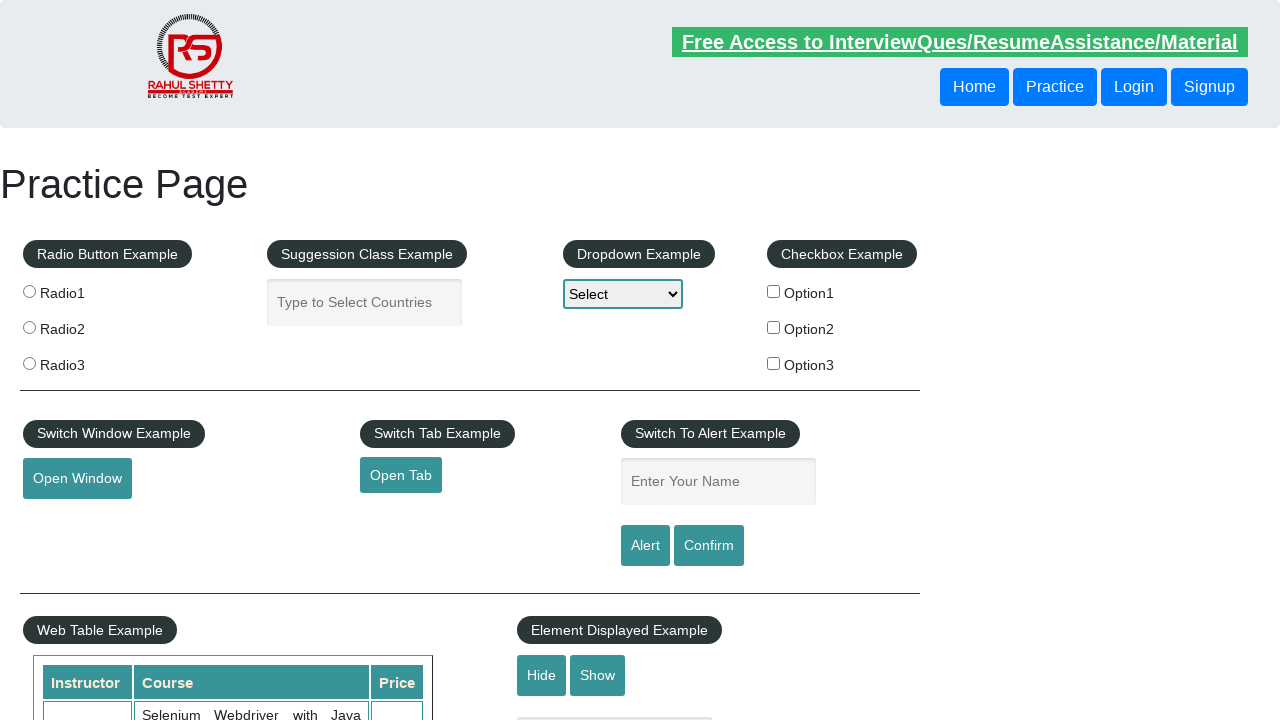

Clicked the second radio button at (29, 327) on xpath=//input[@type='radio'] >> nth=1
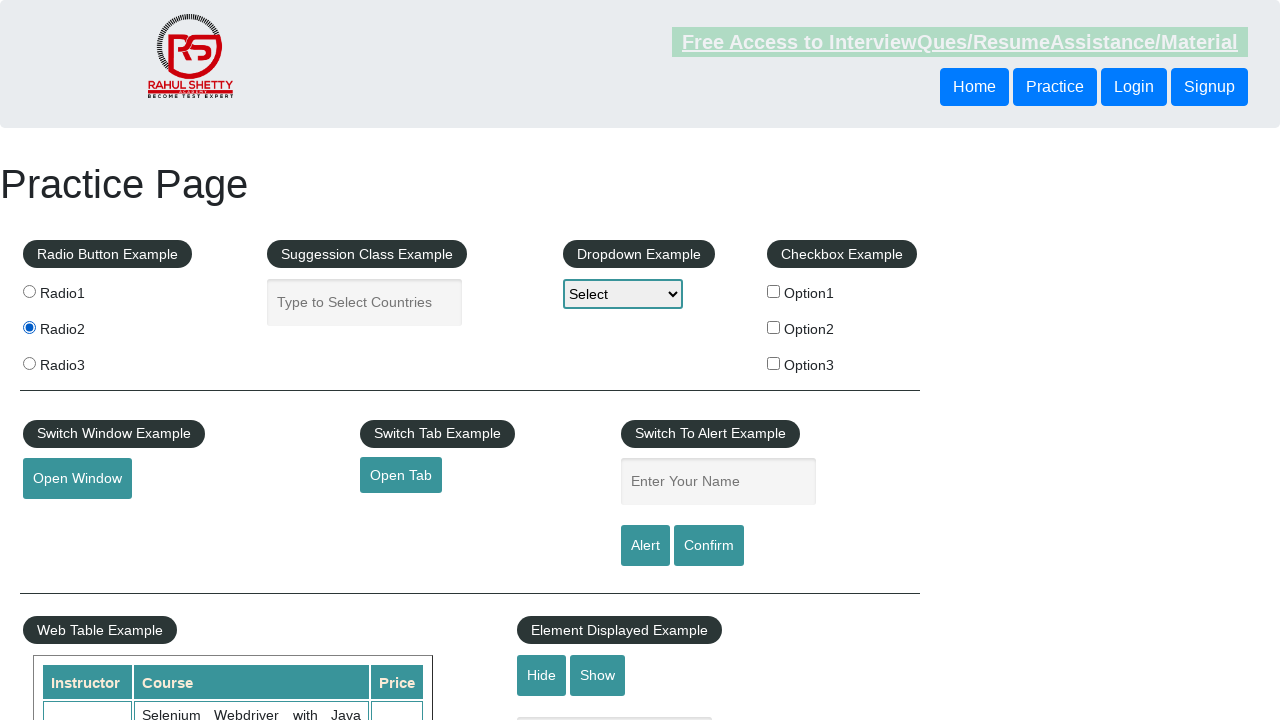

Verified that the second radio button is selected
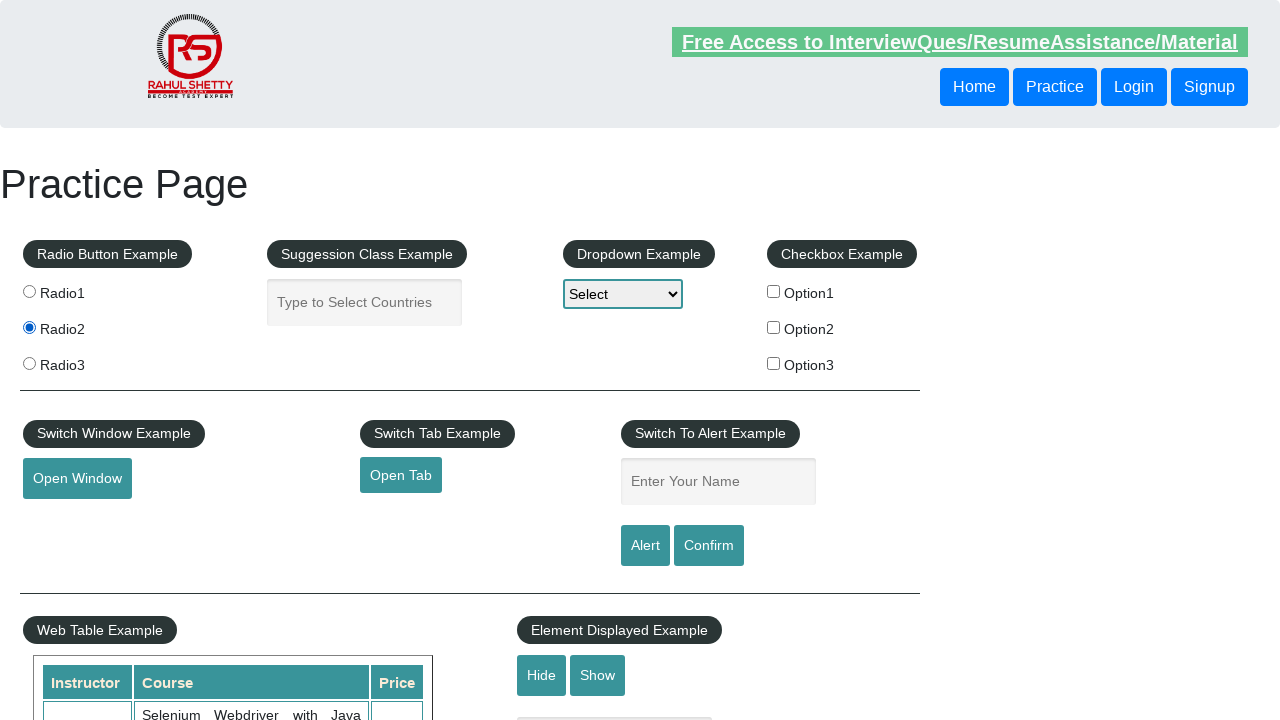

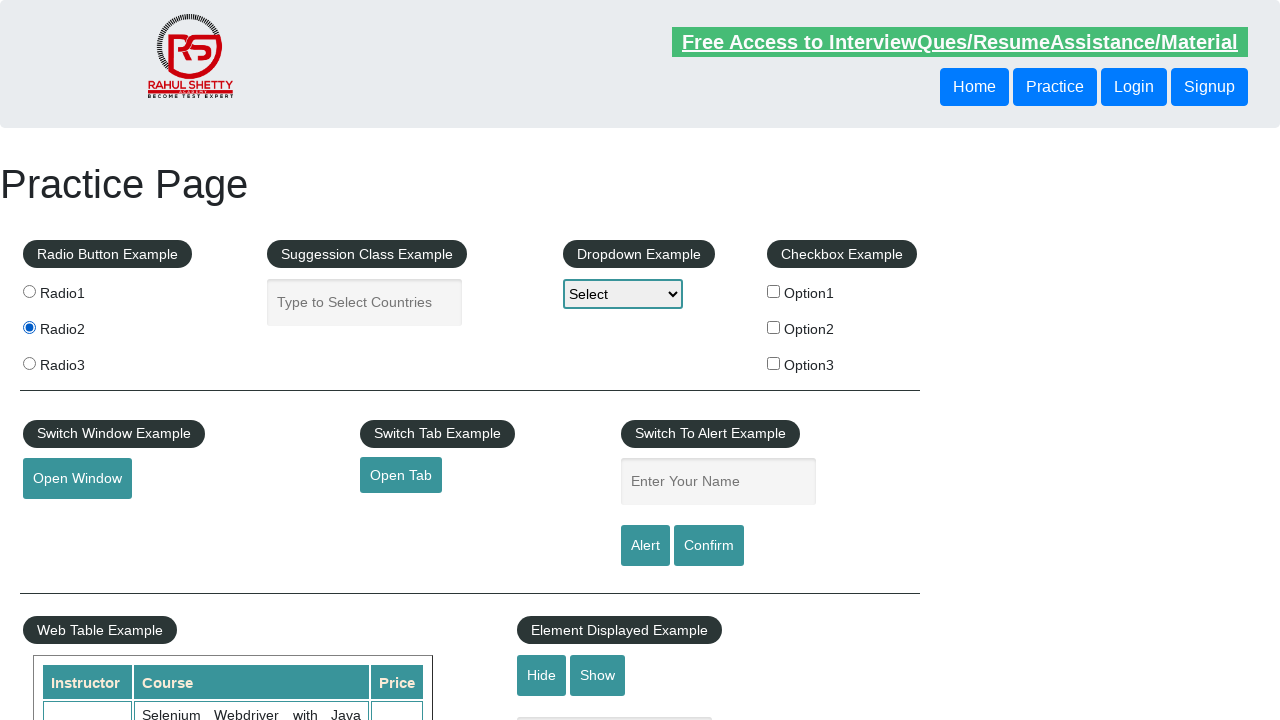